Tests JavaScript scroll functionality by scrolling to the CYDEO link at the bottom of a large page, then scrolling to the Home link at the top

Starting URL: https://practice.cydeo.com/large

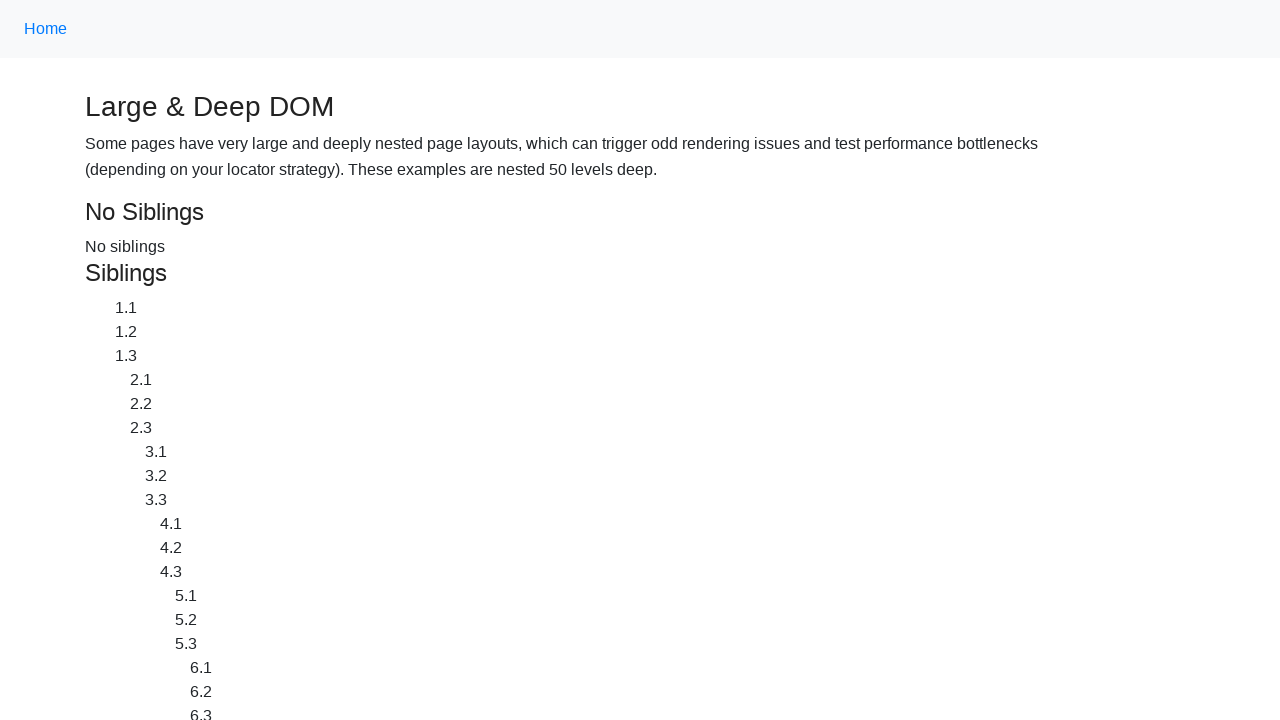

Navigated to large page at https://practice.cydeo.com/large
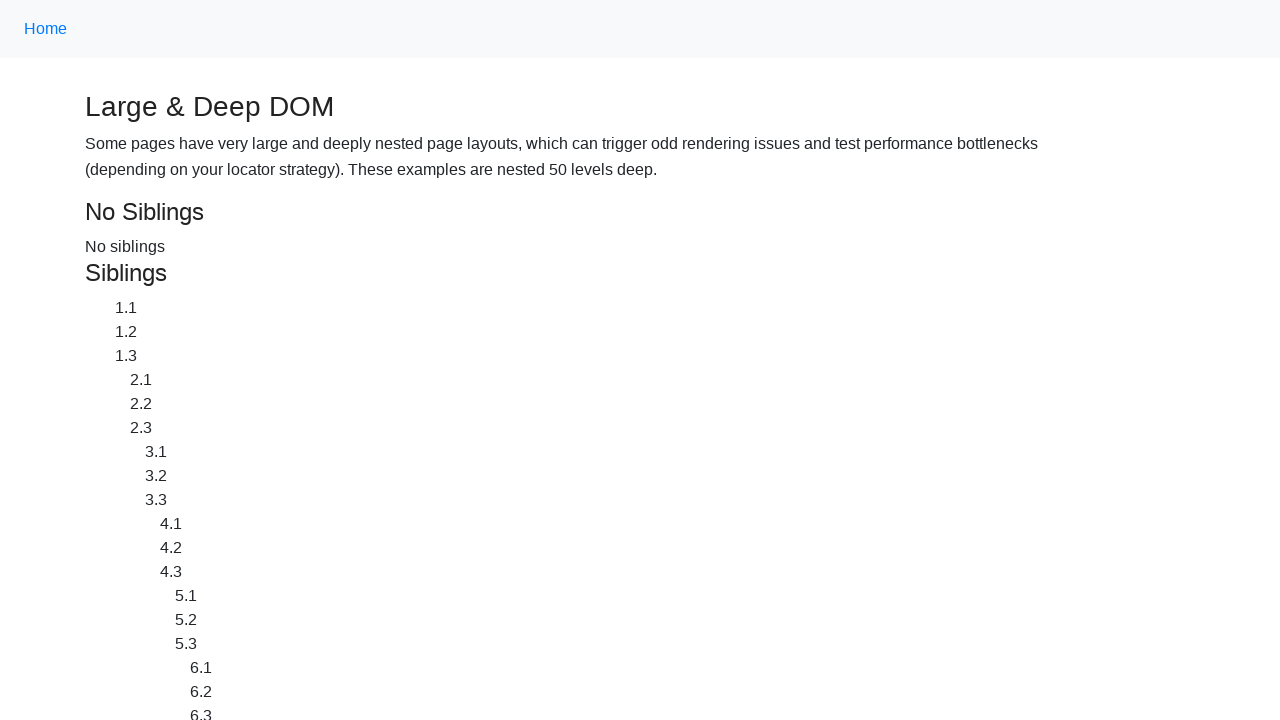

Located CYDEO link at the bottom of the page
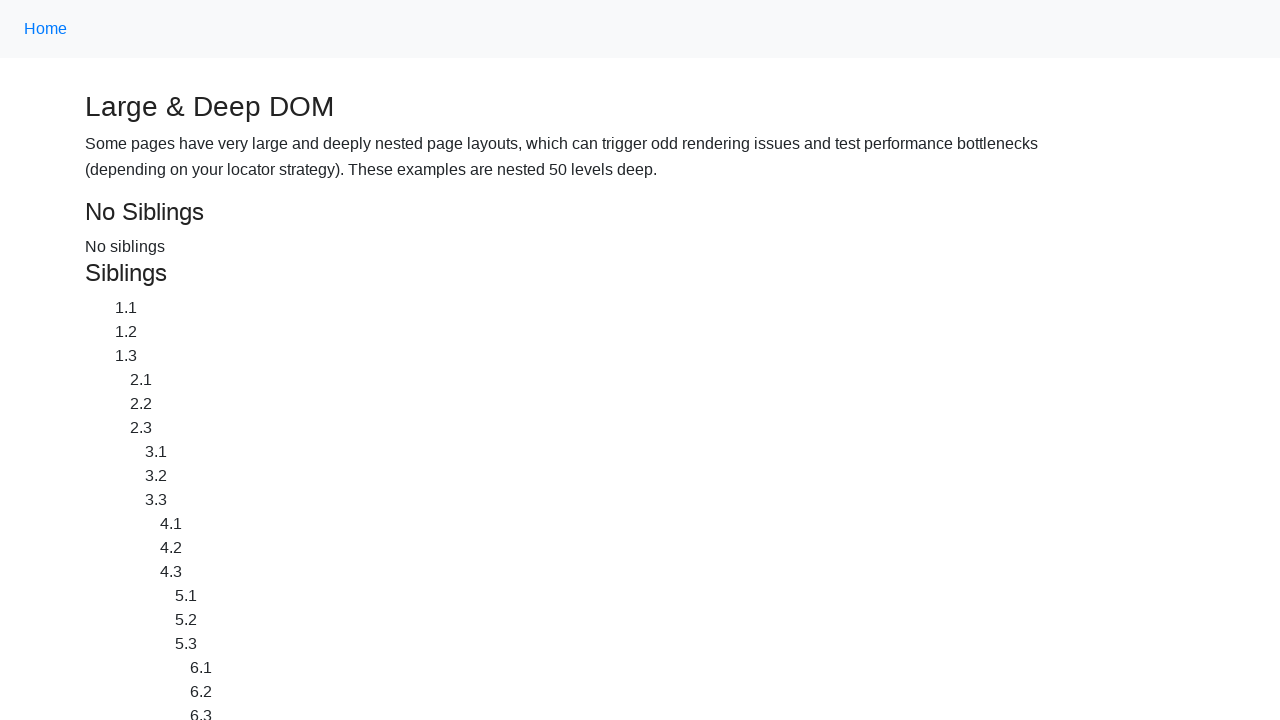

Located Home link at the top of the page
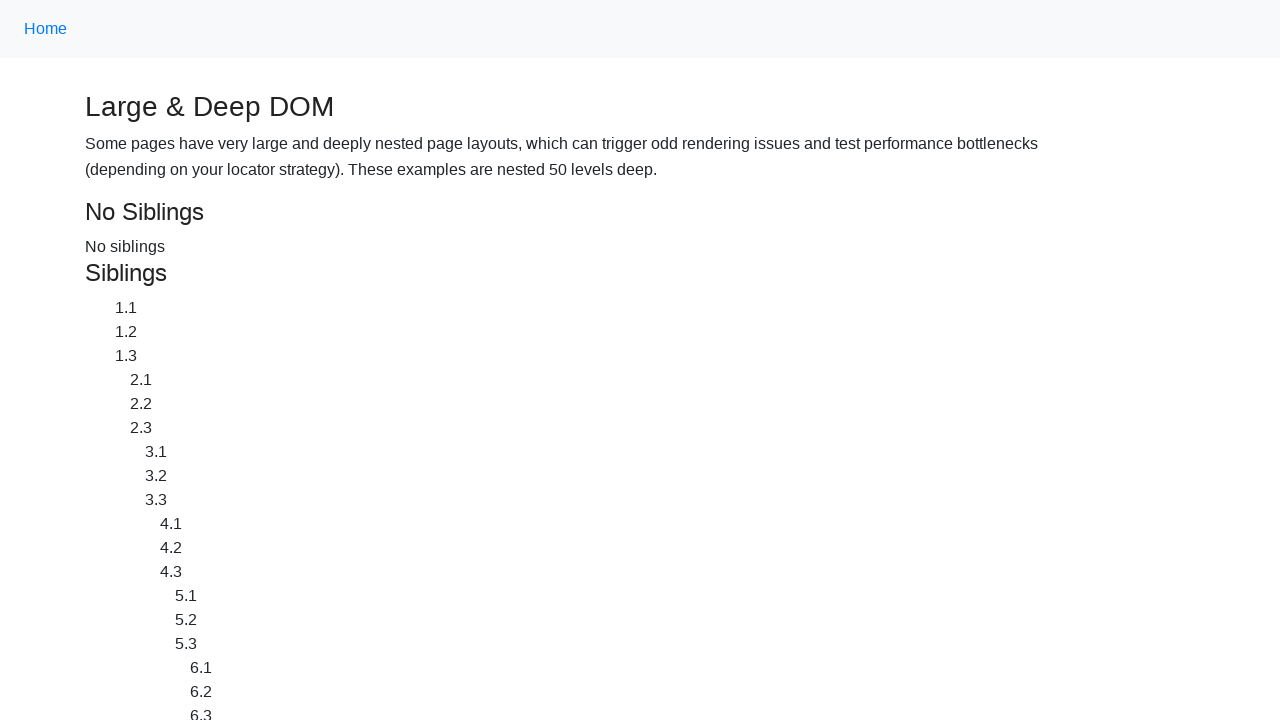

Scrolled to CYDEO link at the bottom of the page
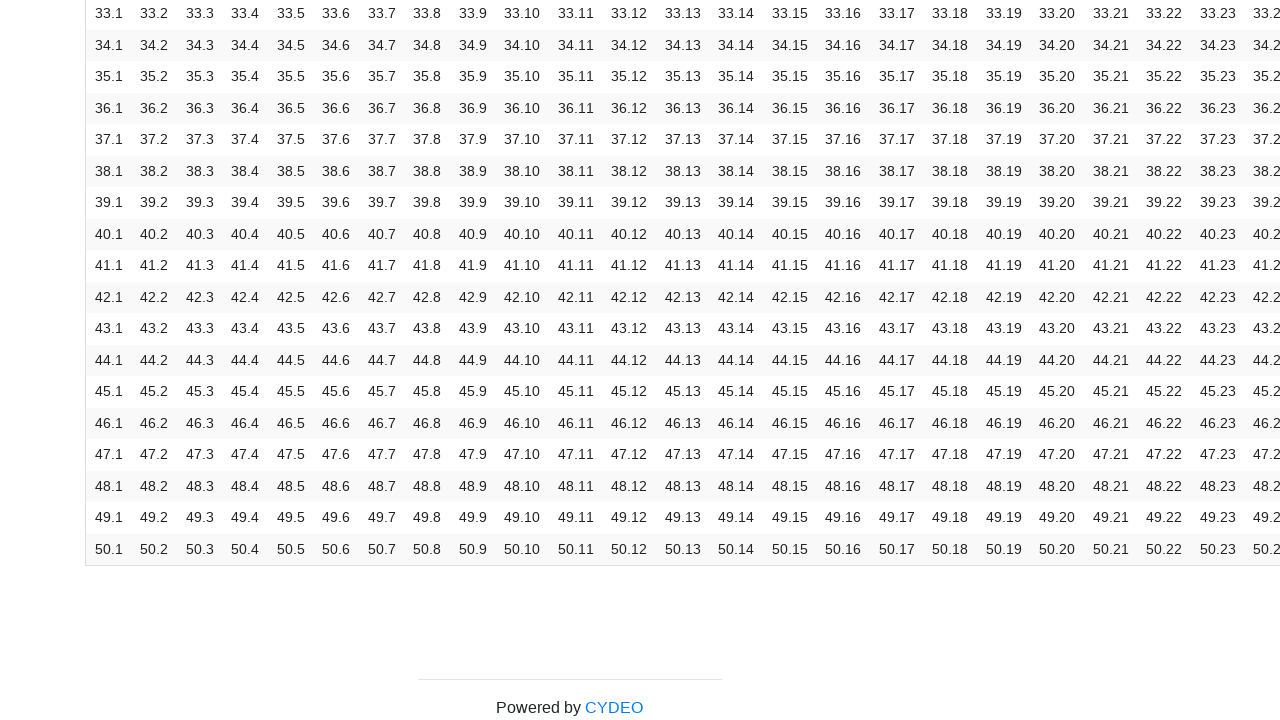

Waited 2 seconds to observe scroll to CYDEO link
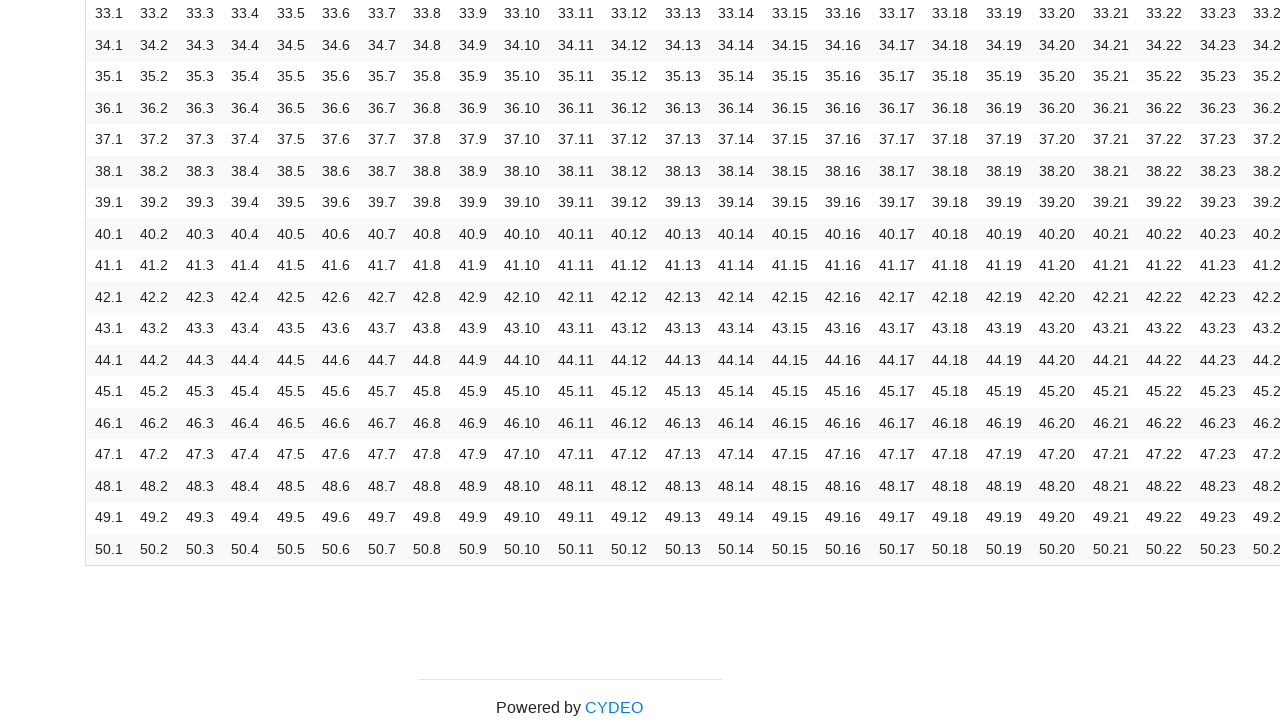

Scrolled to Home link at the top of the page
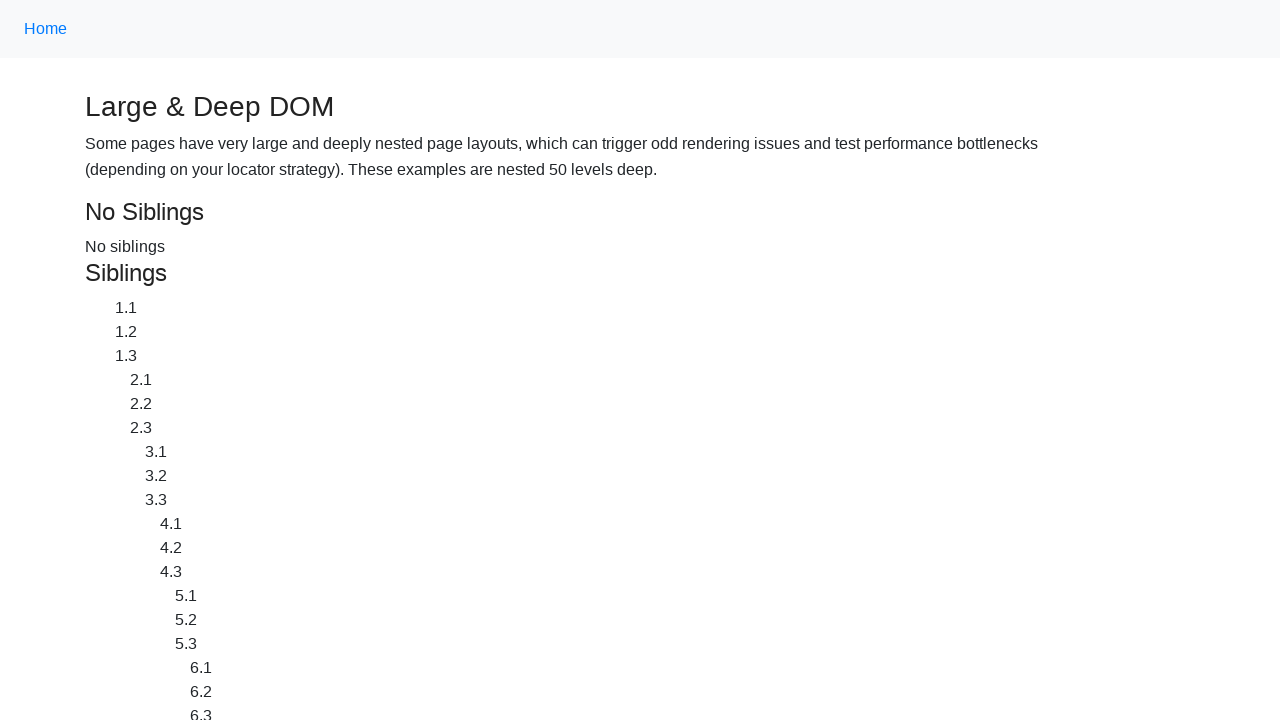

Waited 2 seconds to observe scroll to Home link
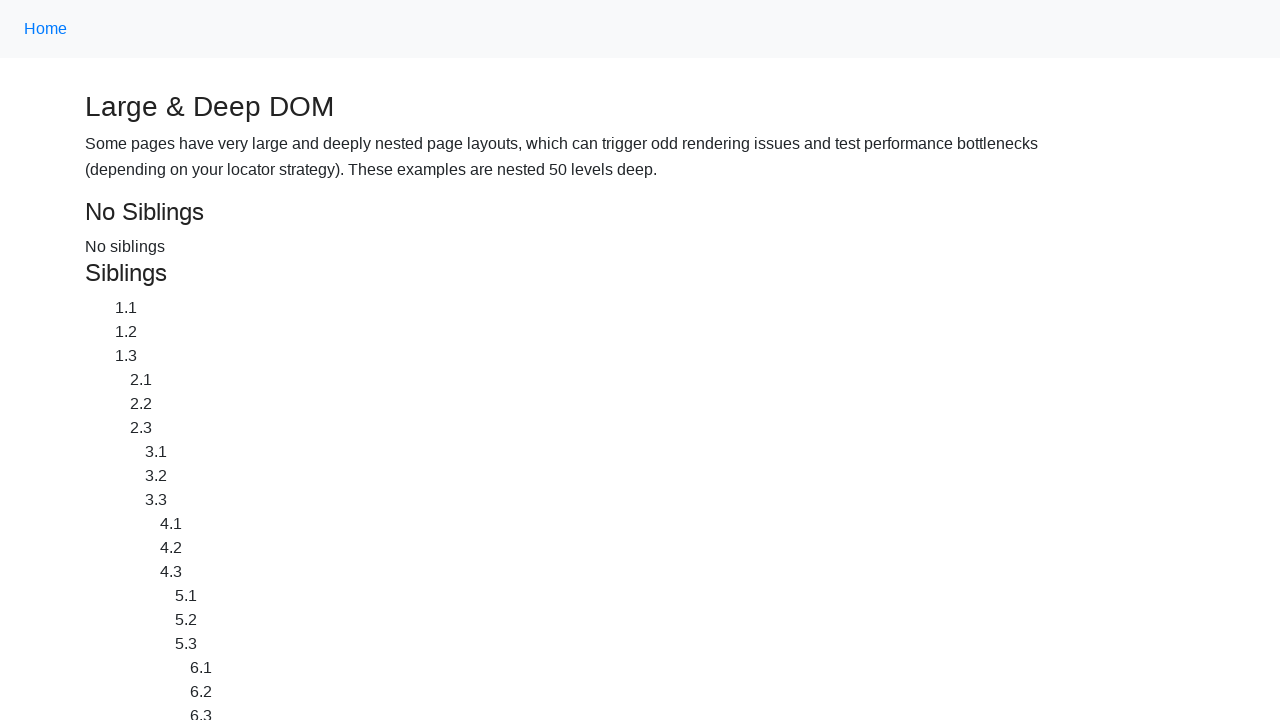

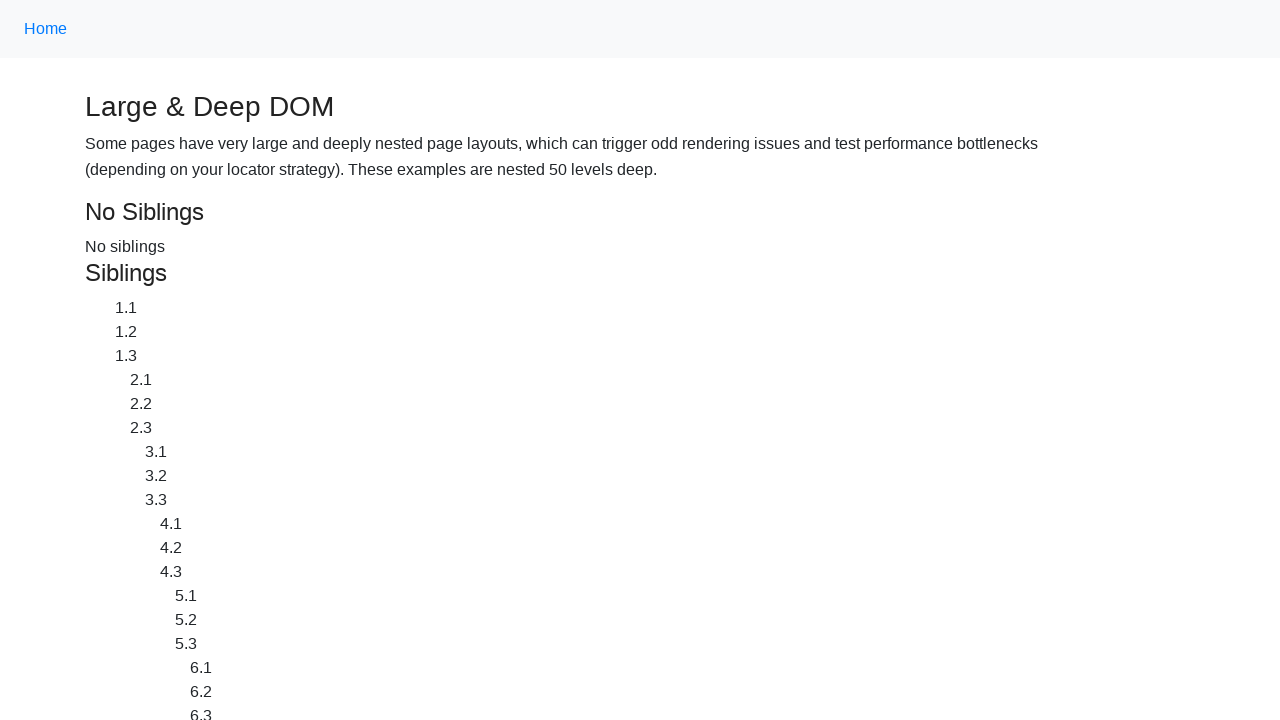